Scrolls the jQueryUI page down by 1000 pixels vertically

Starting URL: http://jqueryui.com

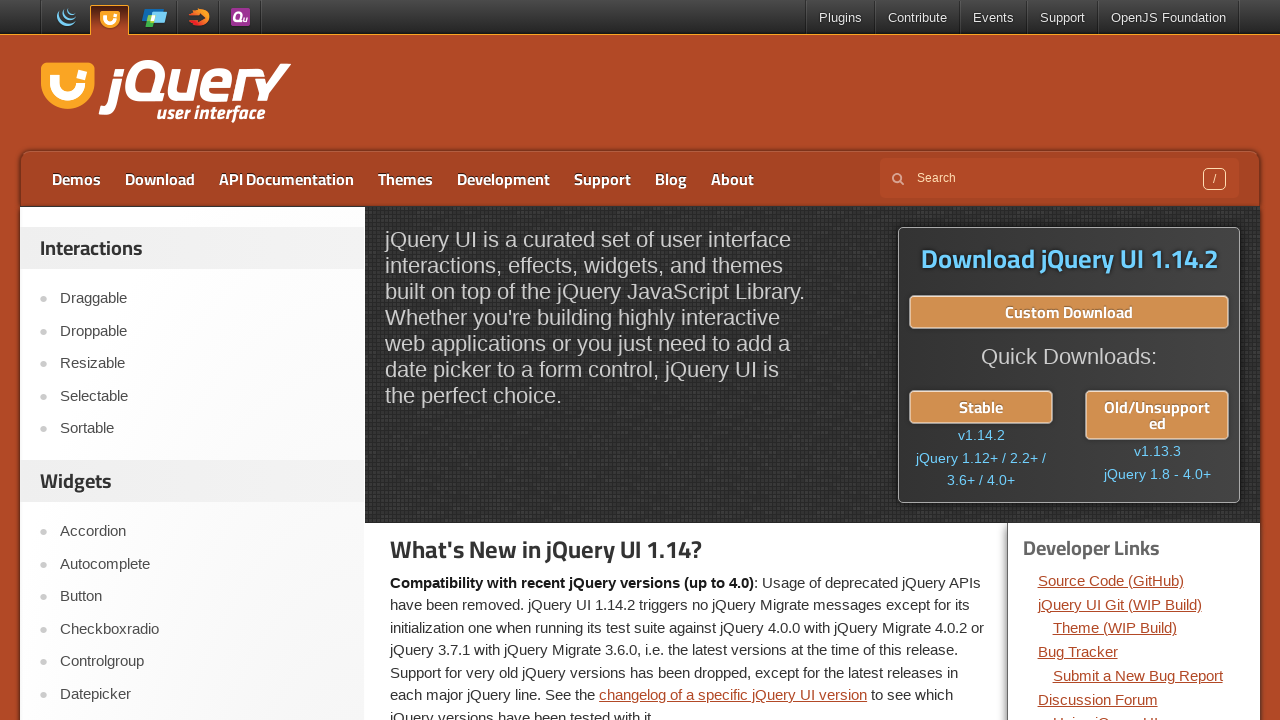

Waited 5 seconds for page to stabilize
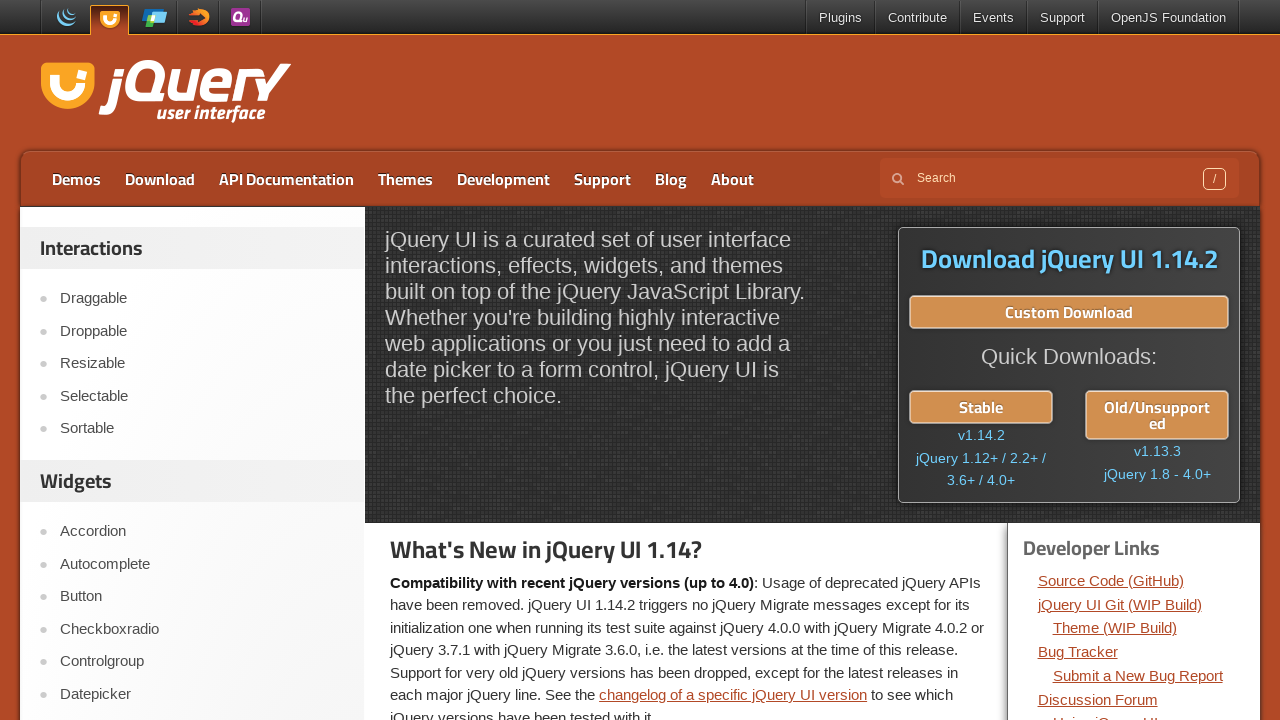

Scrolled page down 1000 pixels vertically
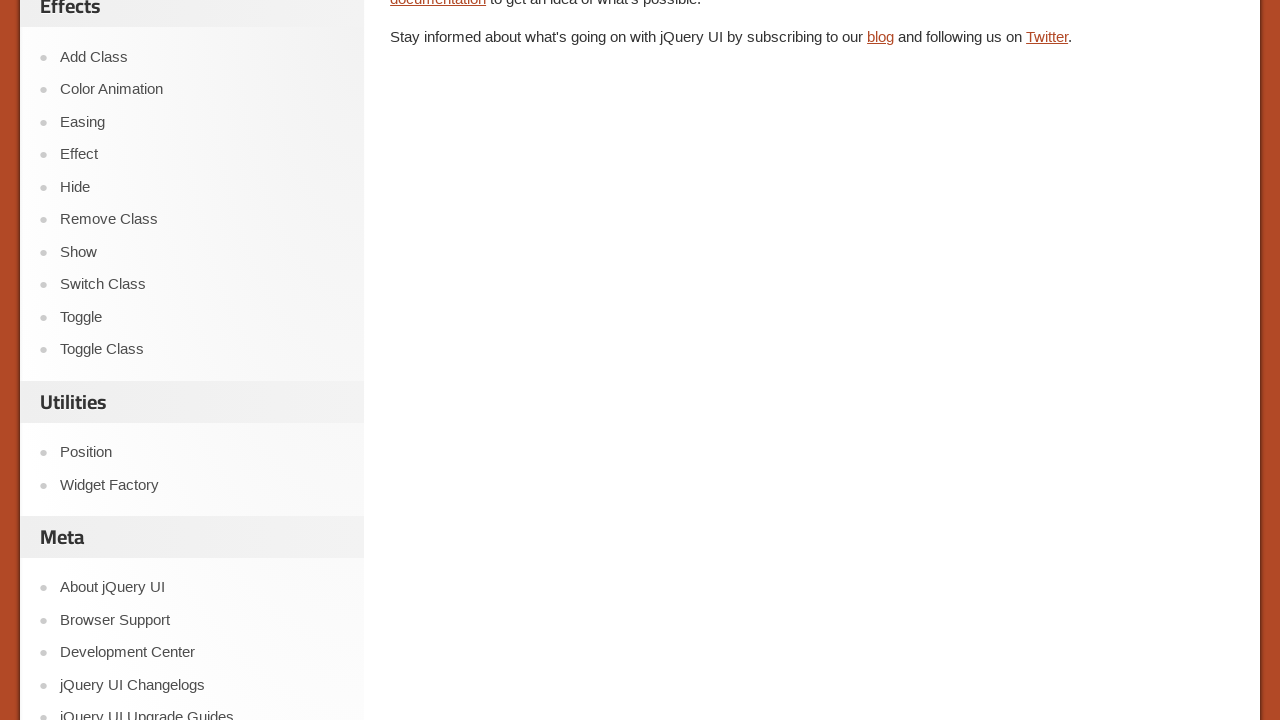

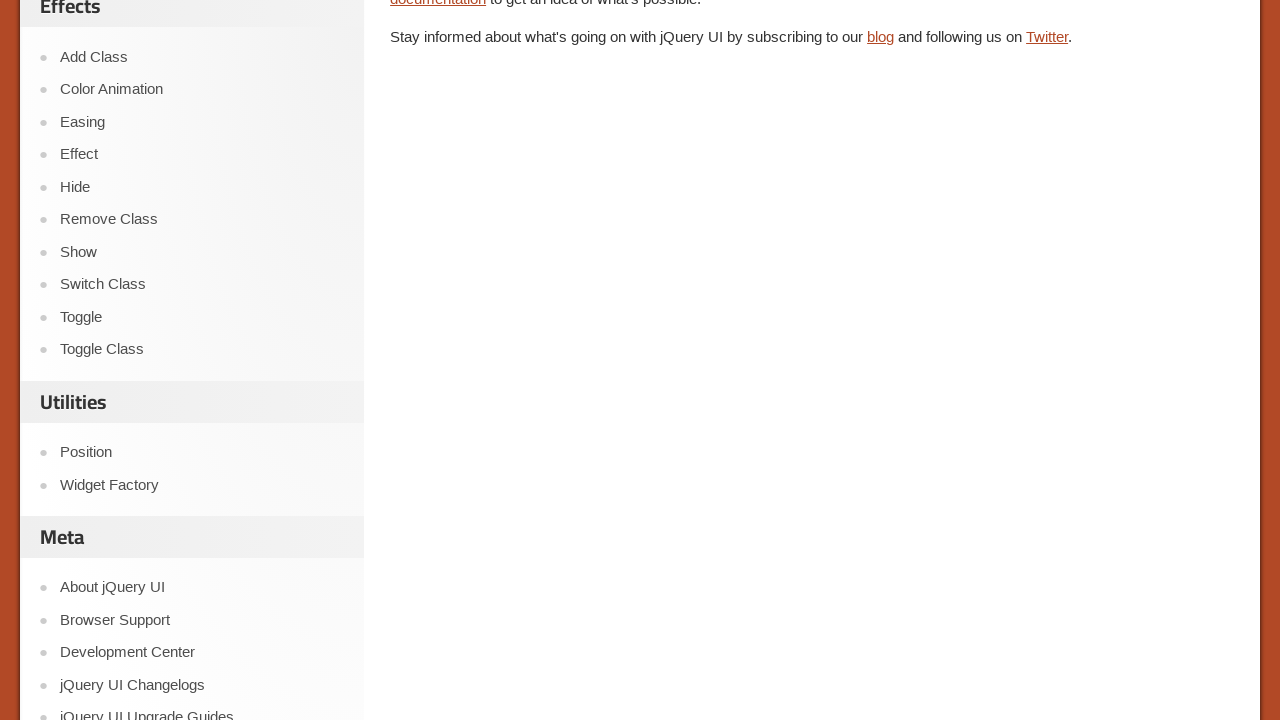